Tests marking all todo items as completed using the toggle-all checkbox

Starting URL: https://demo.playwright.dev/todomvc

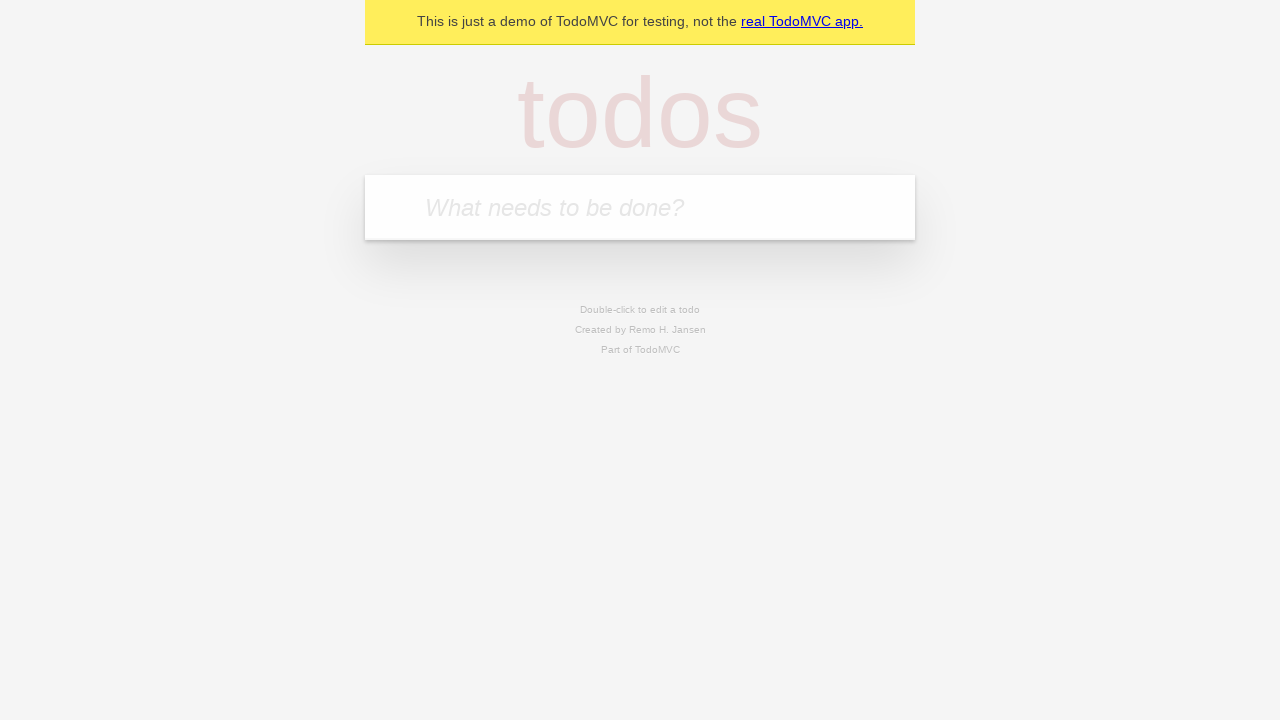

Filled new todo input with 'buy some cheese' on .new-todo
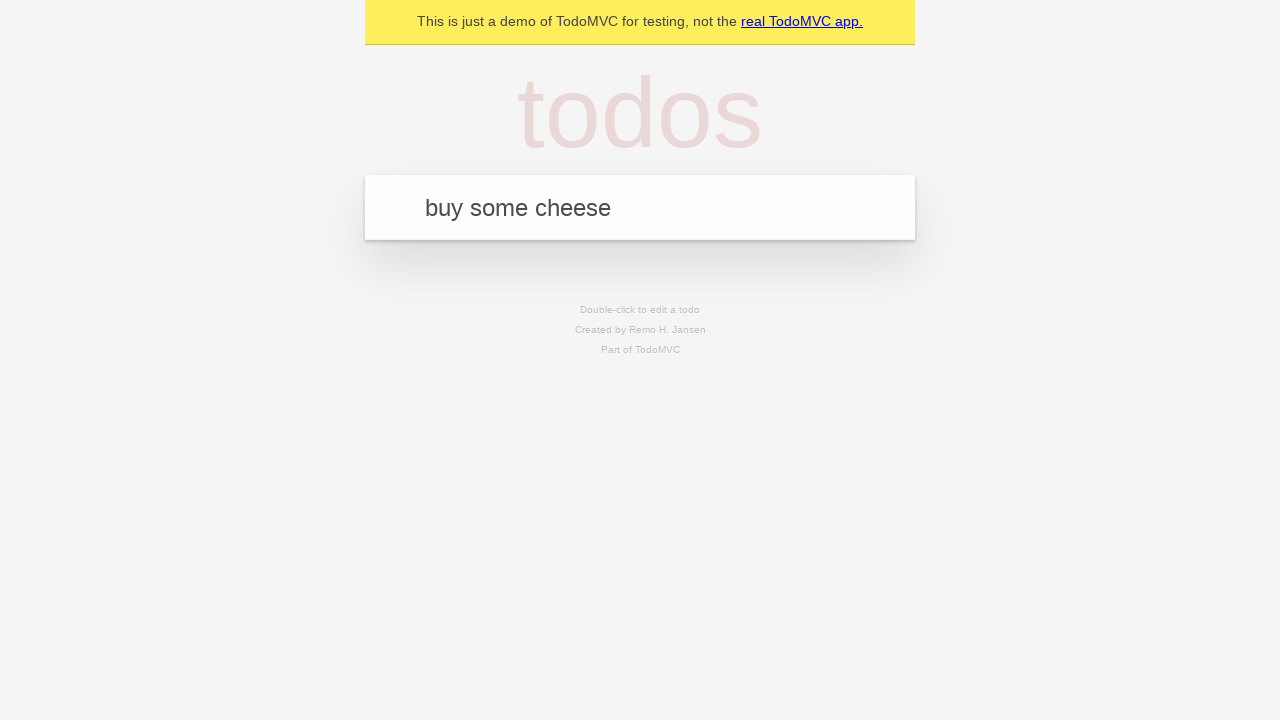

Pressed Enter to add first todo item on .new-todo
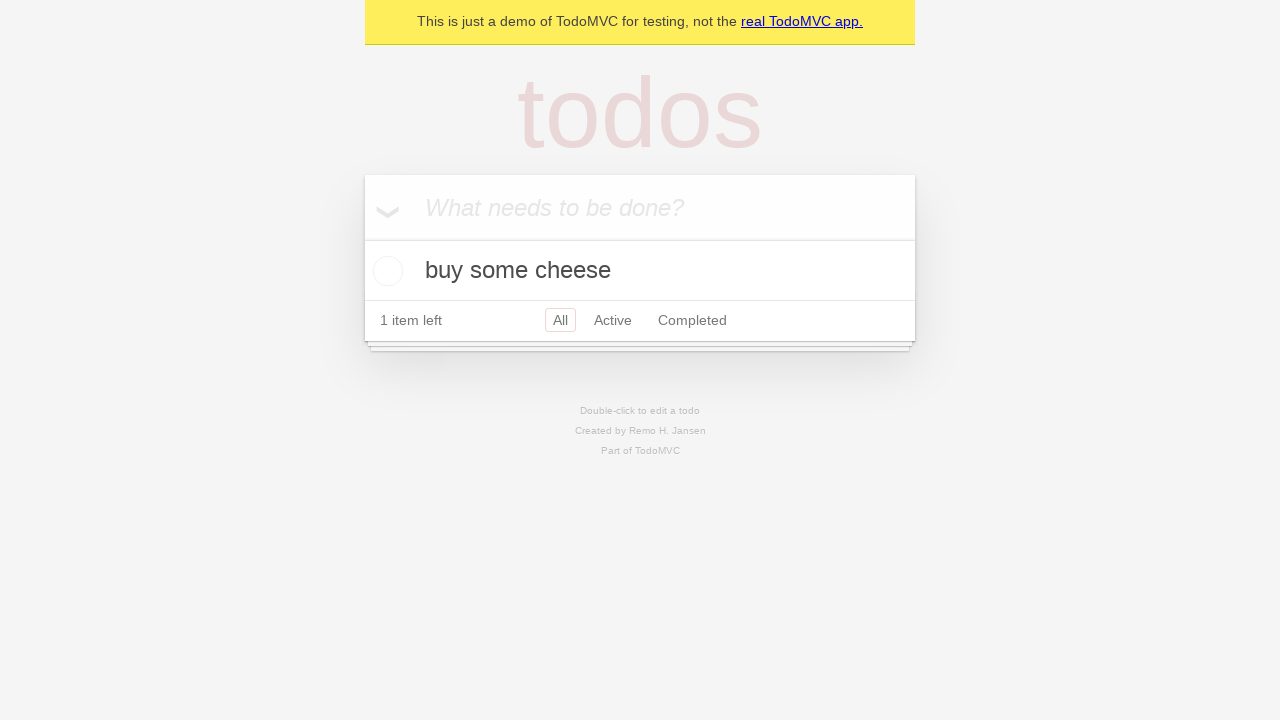

Filled new todo input with 'feed the cat' on .new-todo
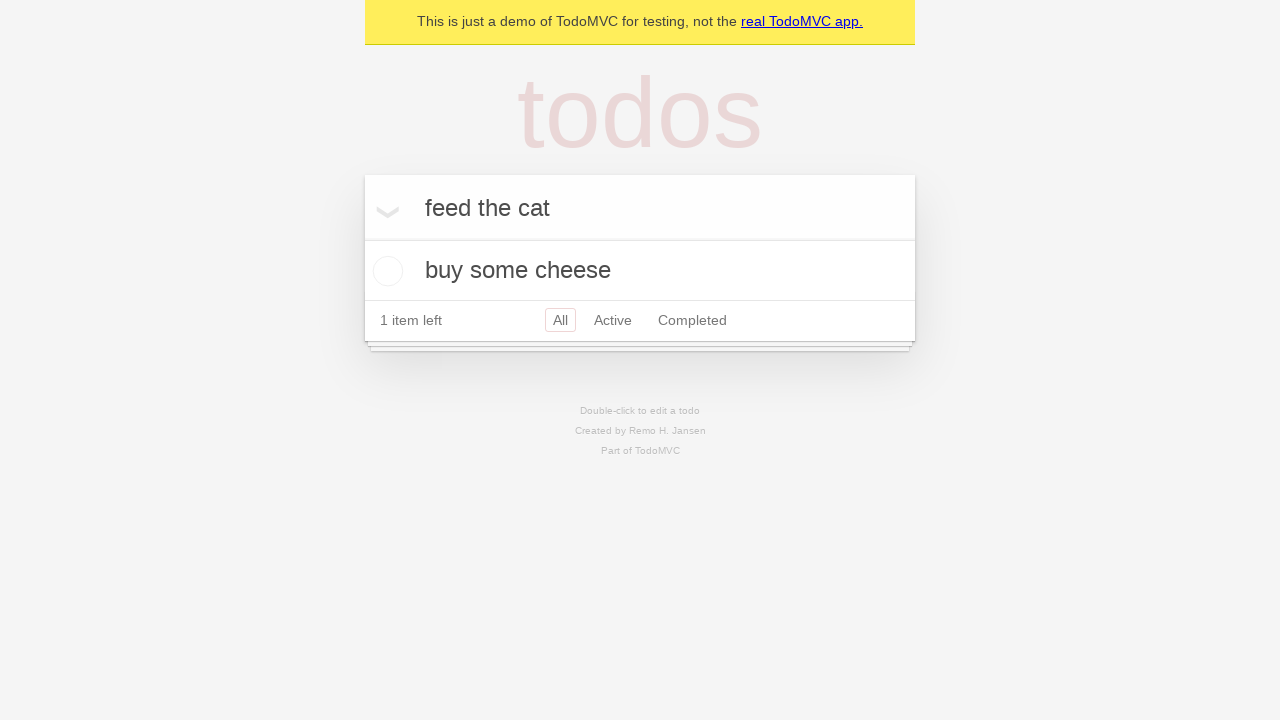

Pressed Enter to add second todo item on .new-todo
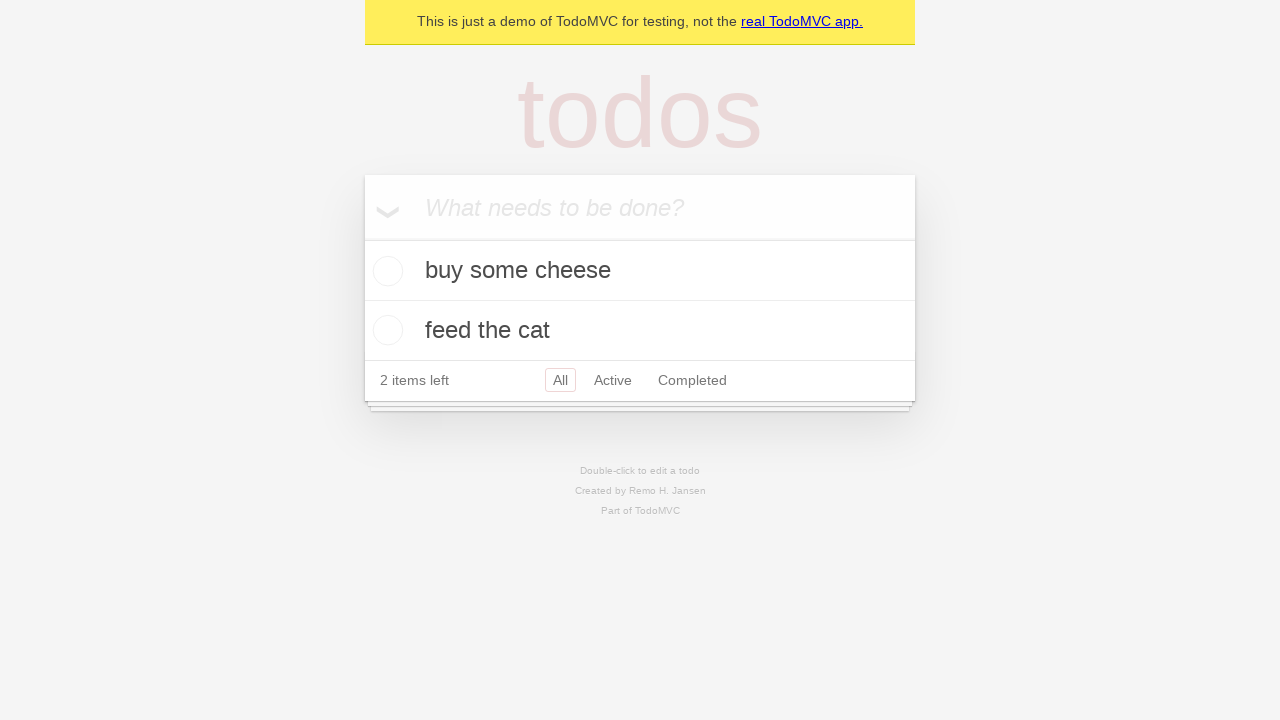

Filled new todo input with 'book a doctors appointment' on .new-todo
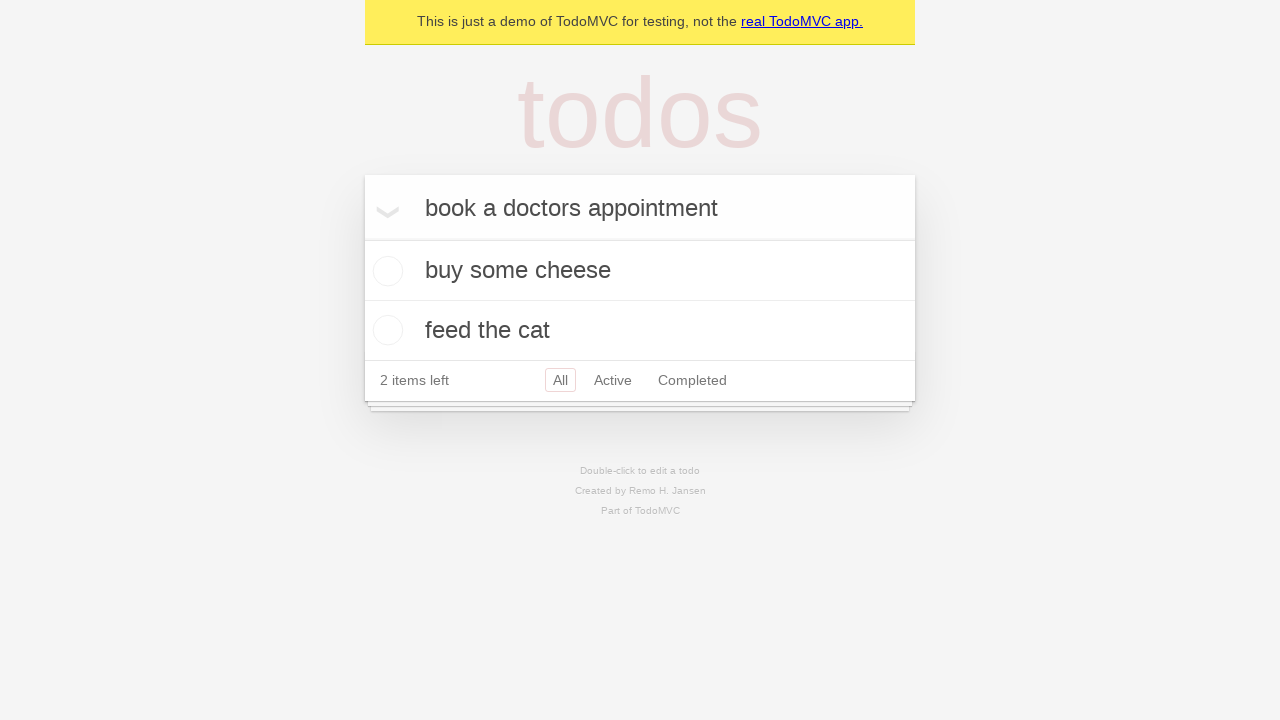

Pressed Enter to add third todo item on .new-todo
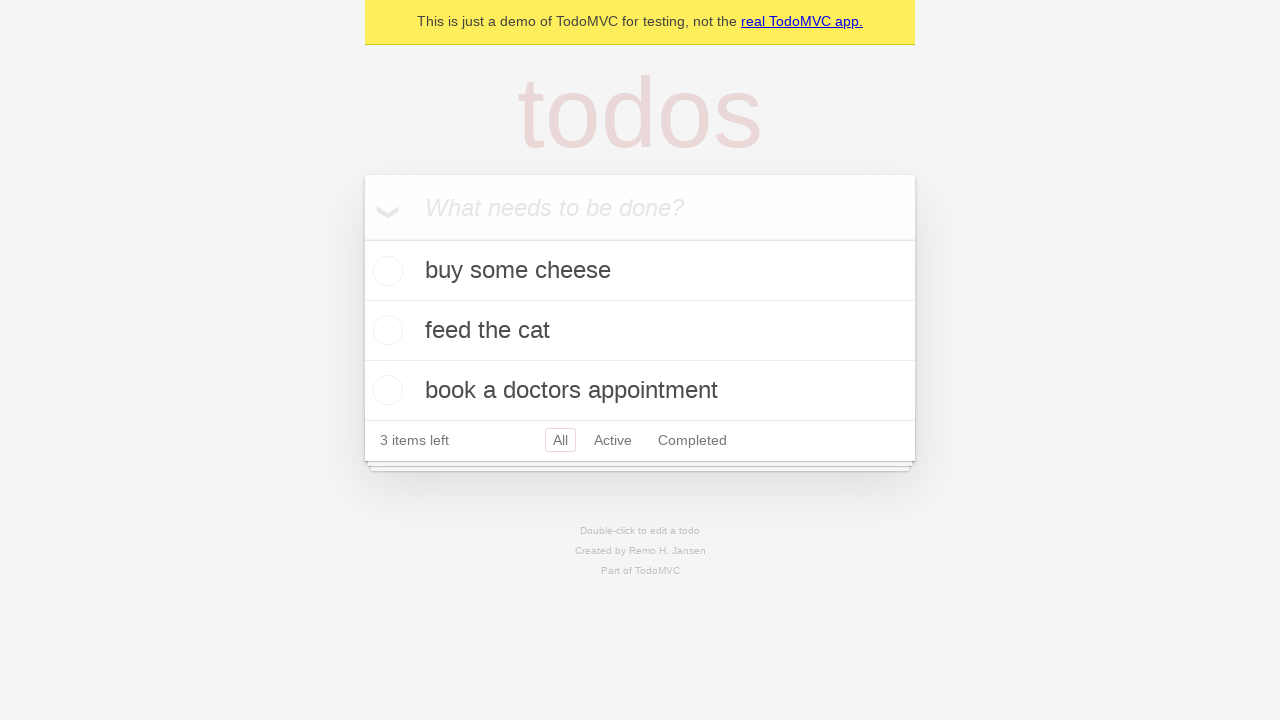

Waited for all three todo items to appear in the list
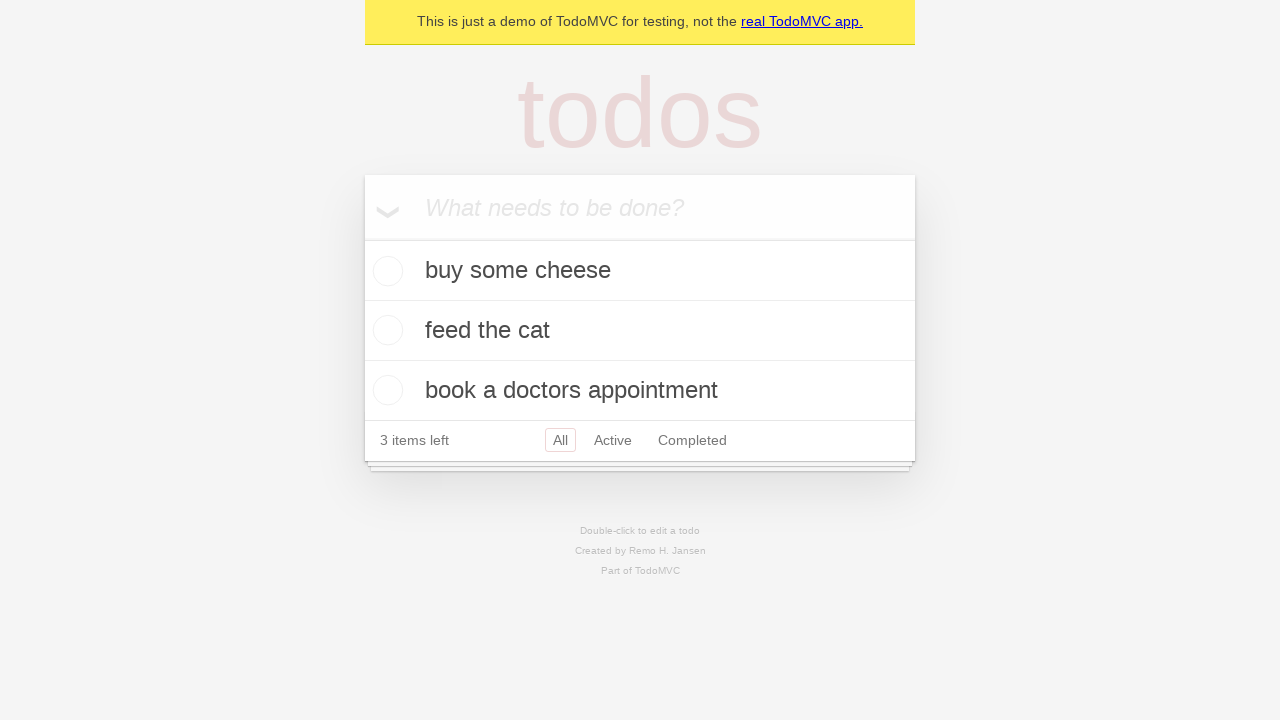

Clicked toggle-all checkbox to mark all items as completed at (362, 238) on .toggle-all
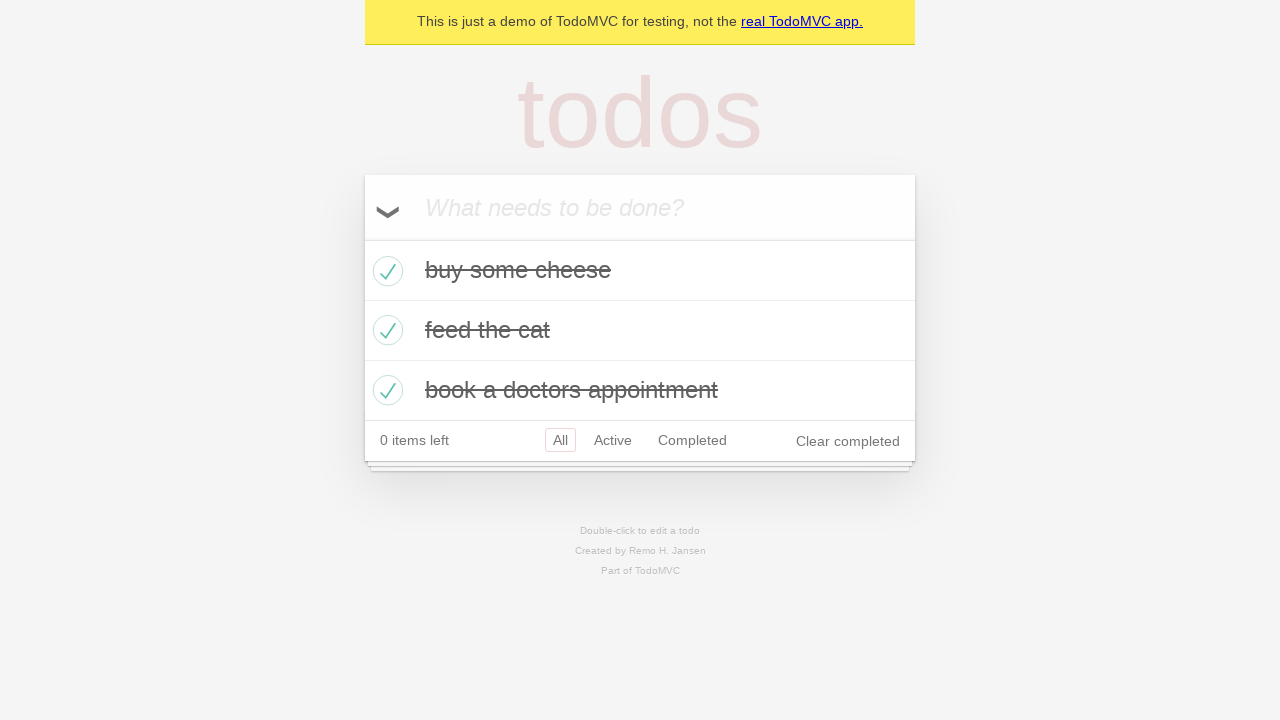

Verified that todo items are marked with completed class
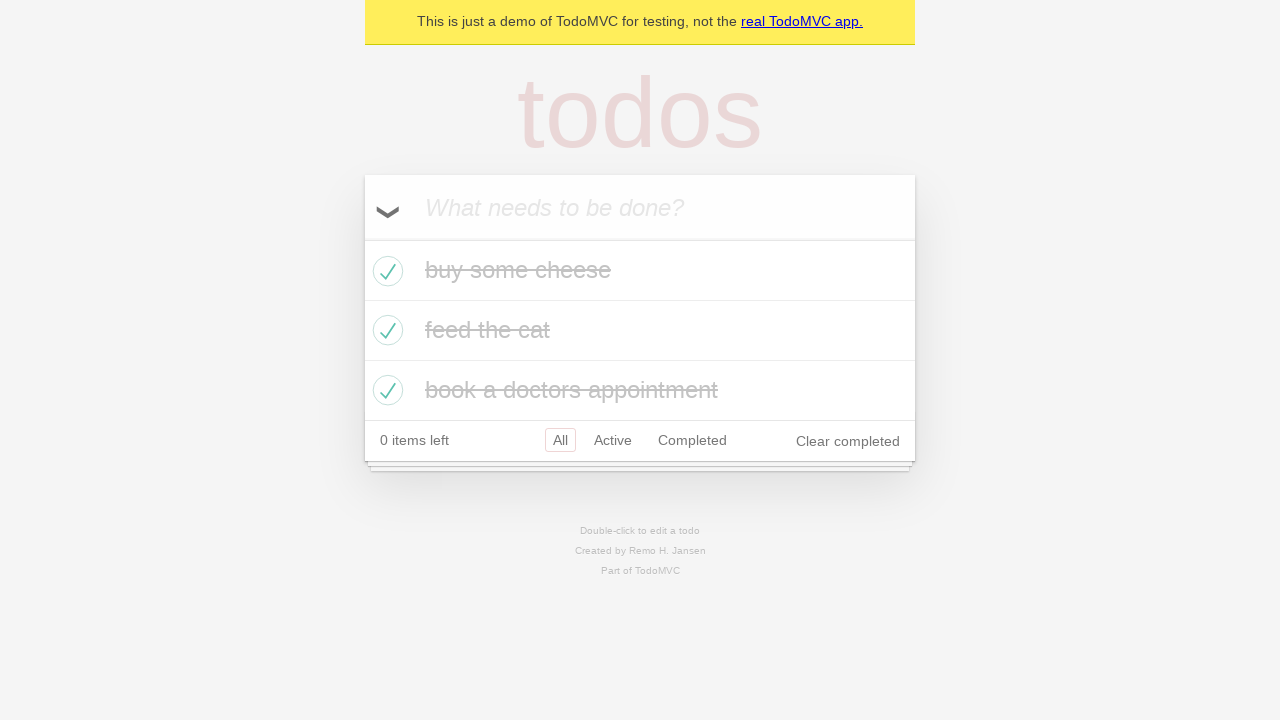

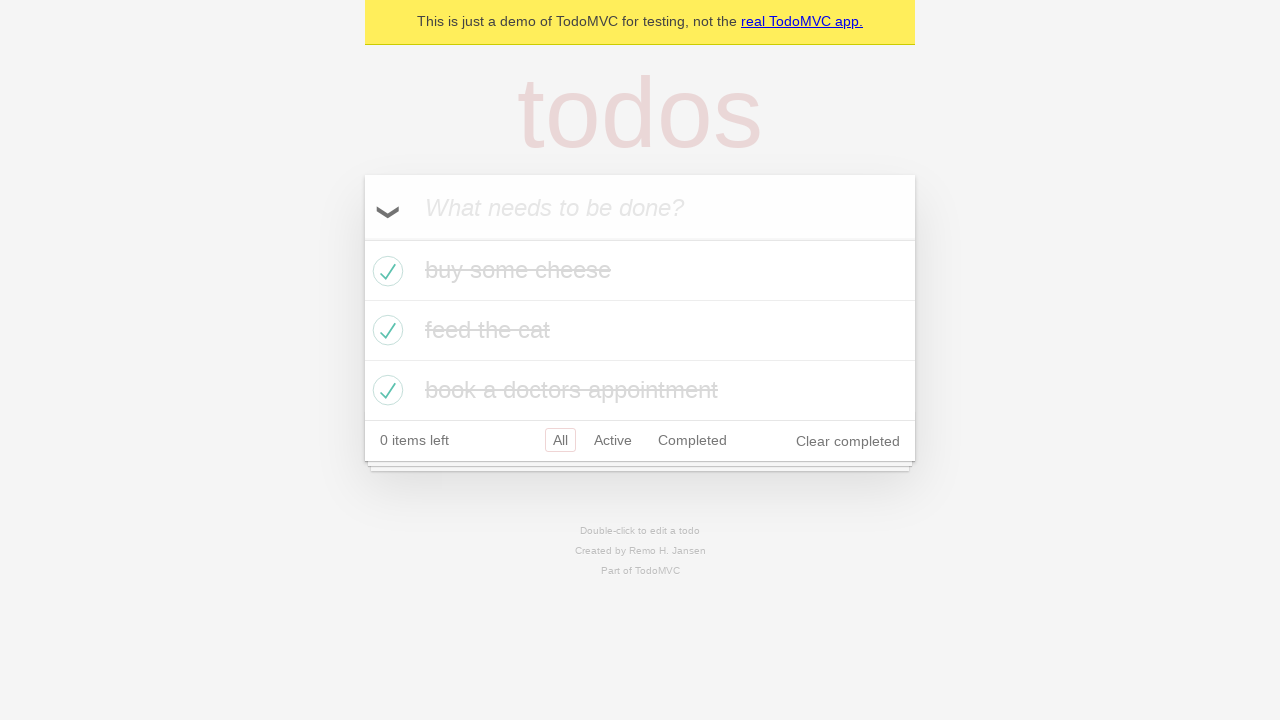